Tests drag and drop functionality by dragging an image from one box to another.

Starting URL: https://practice-automation.com/gestures/

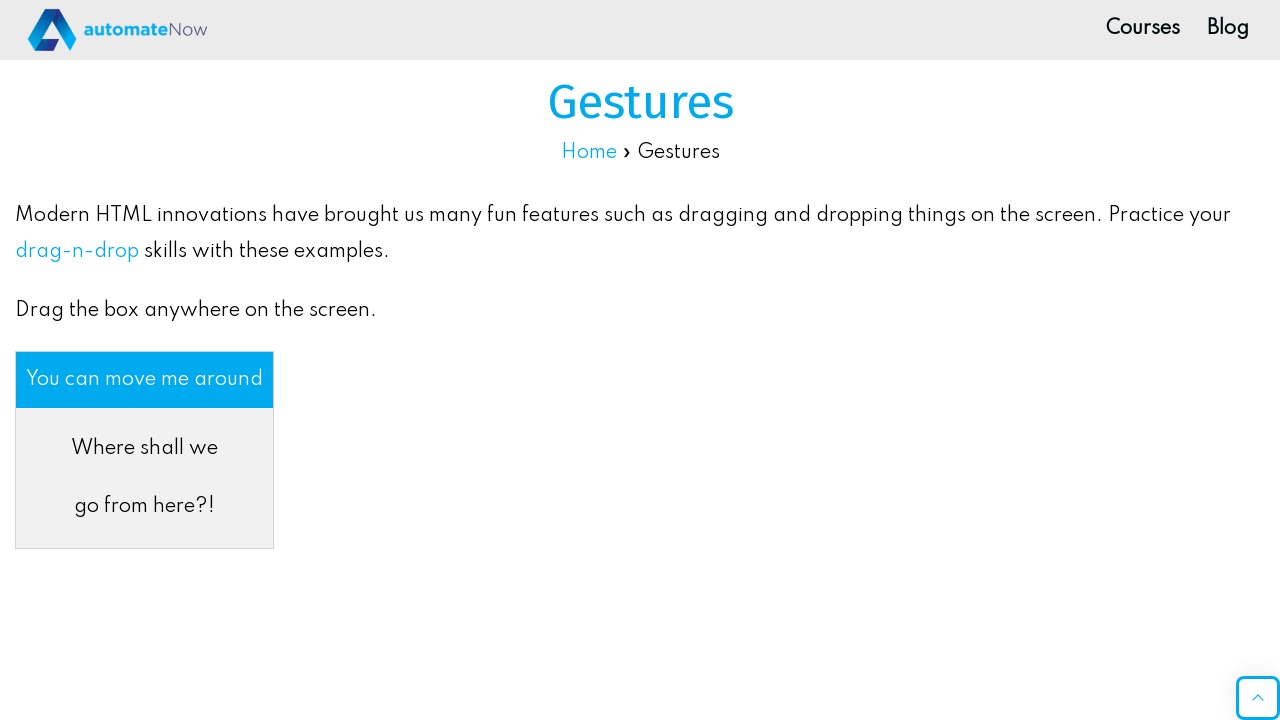

Scrolled to drag and drop section
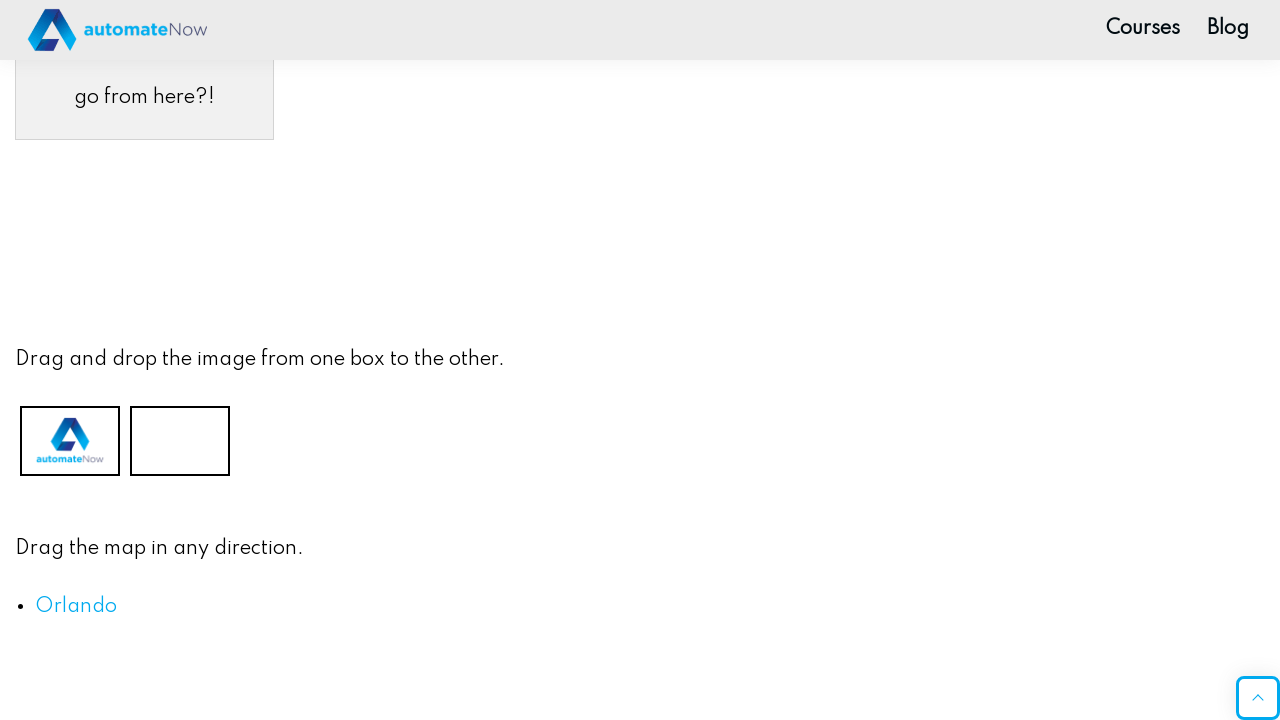

Dragged image from source box to target box at (180, 440)
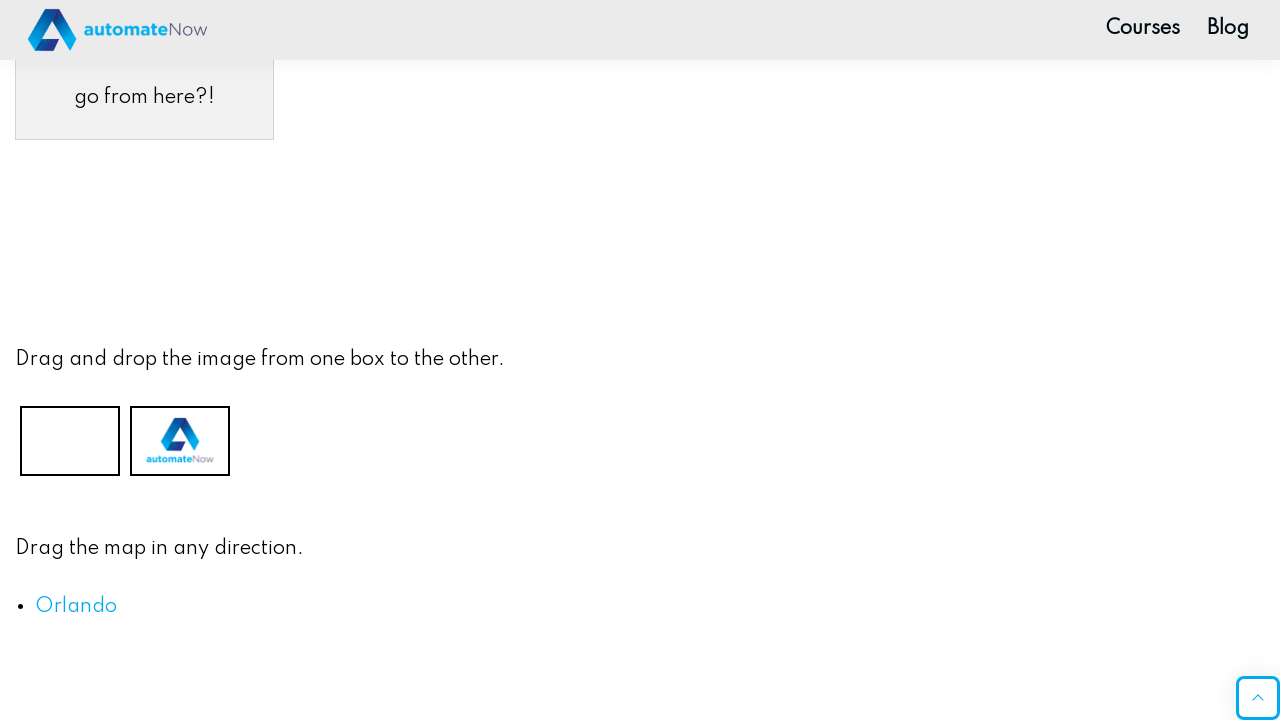

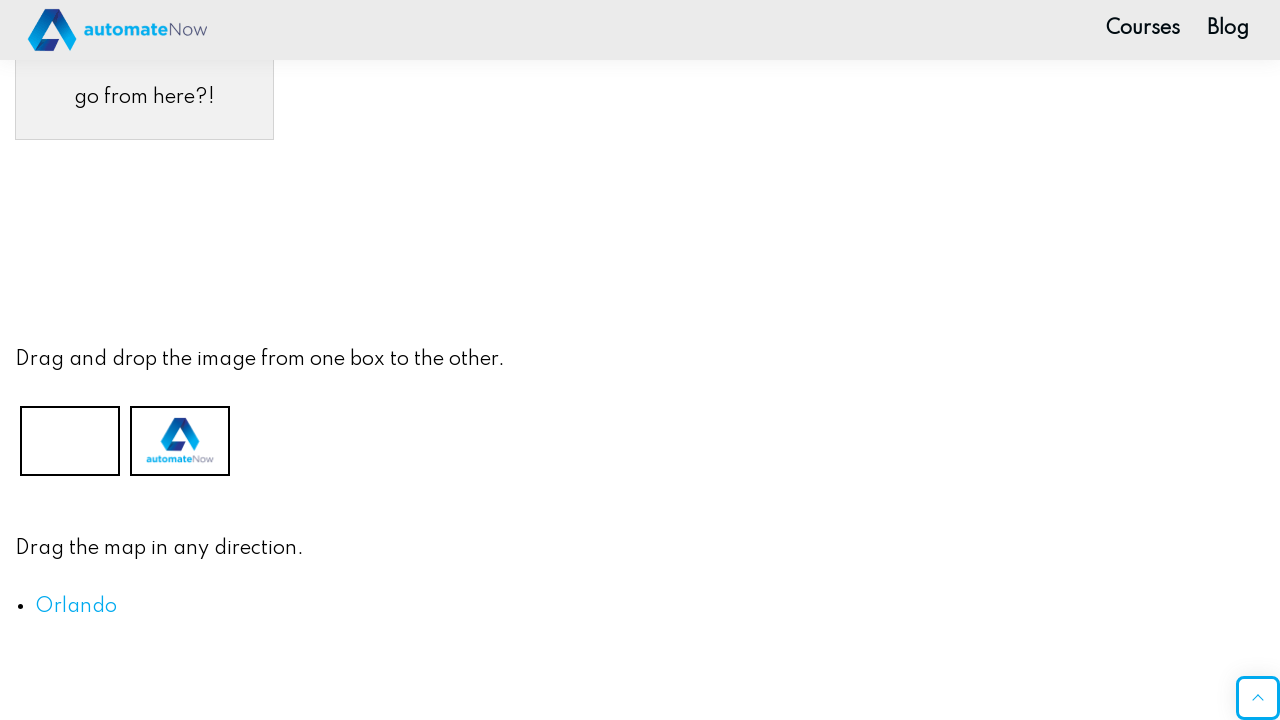